Tests JavaScript prompt dialog handling by switching to an iframe, clicking a button to trigger a prompt, entering a name in the prompt dialog, accepting it, and verifying the result text is displayed.

Starting URL: https://www.w3schools.com/js/tryit.asp?filename=tryjs_prompt

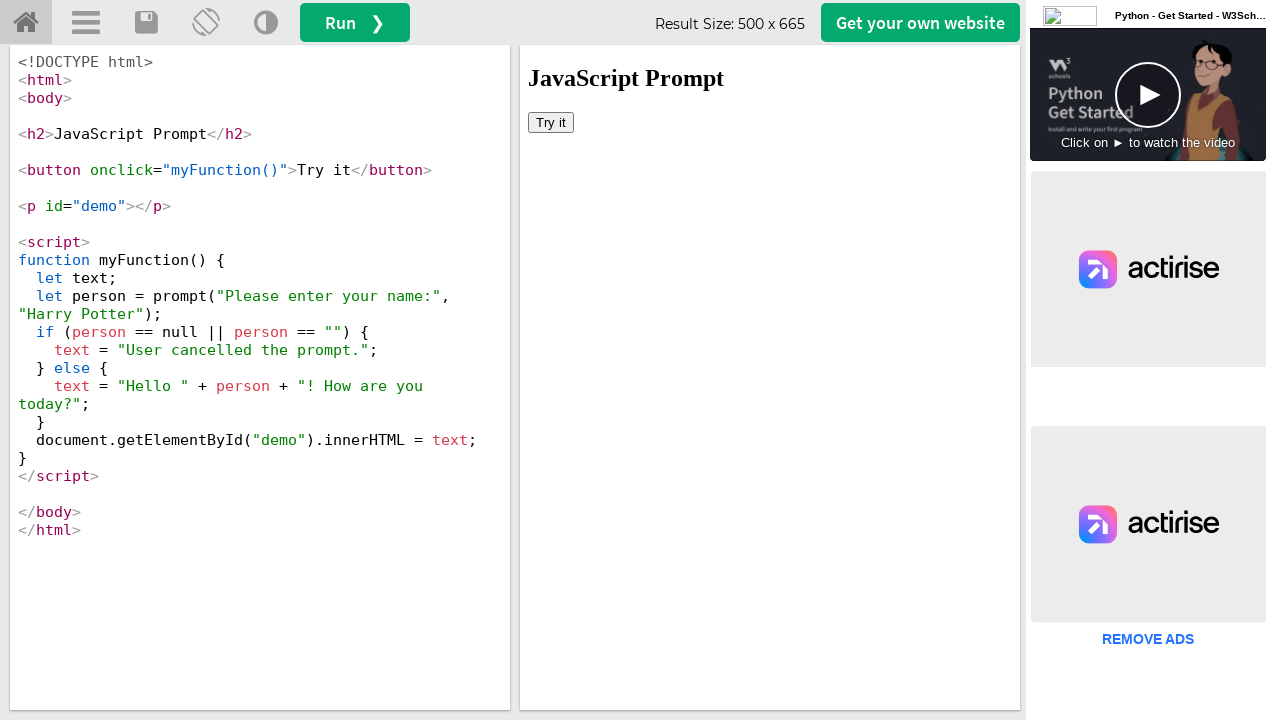

Located iframe with ID 'iframeResult'
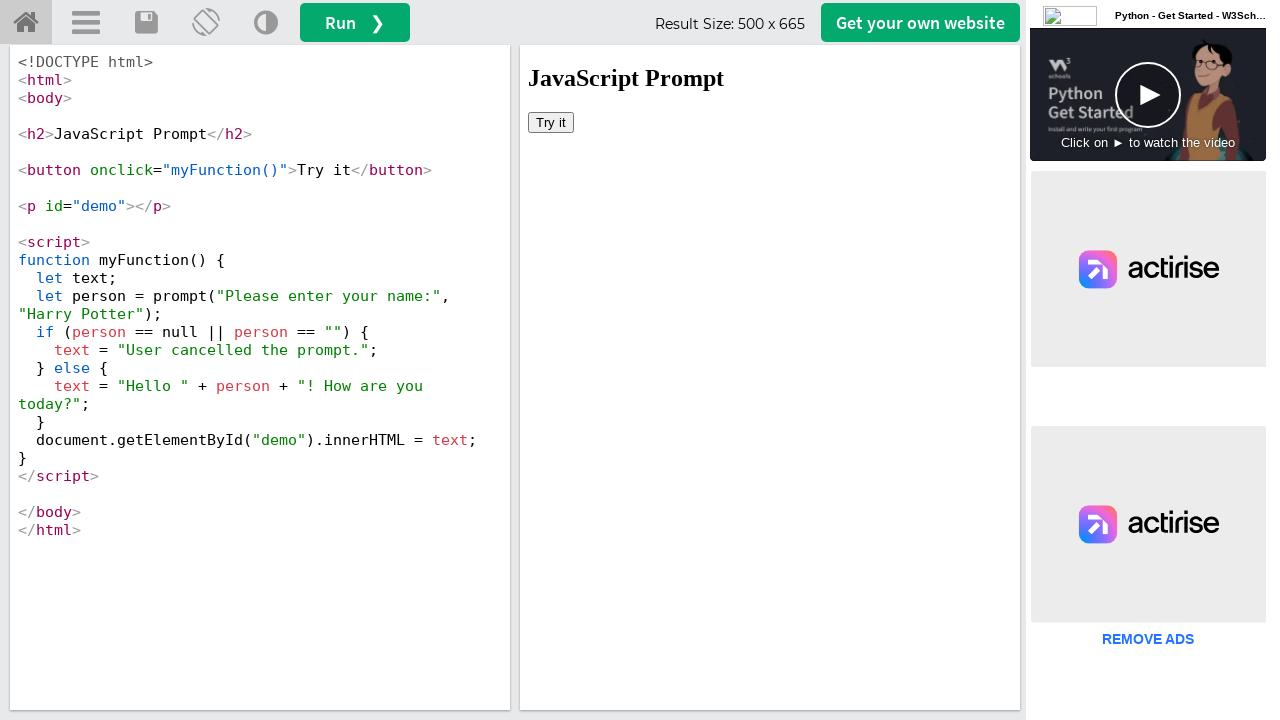

Clicked 'Try it' button to trigger JavaScript prompt dialog at (551, 122) on #iframeResult >> internal:control=enter-frame >> xpath=/html/body/button
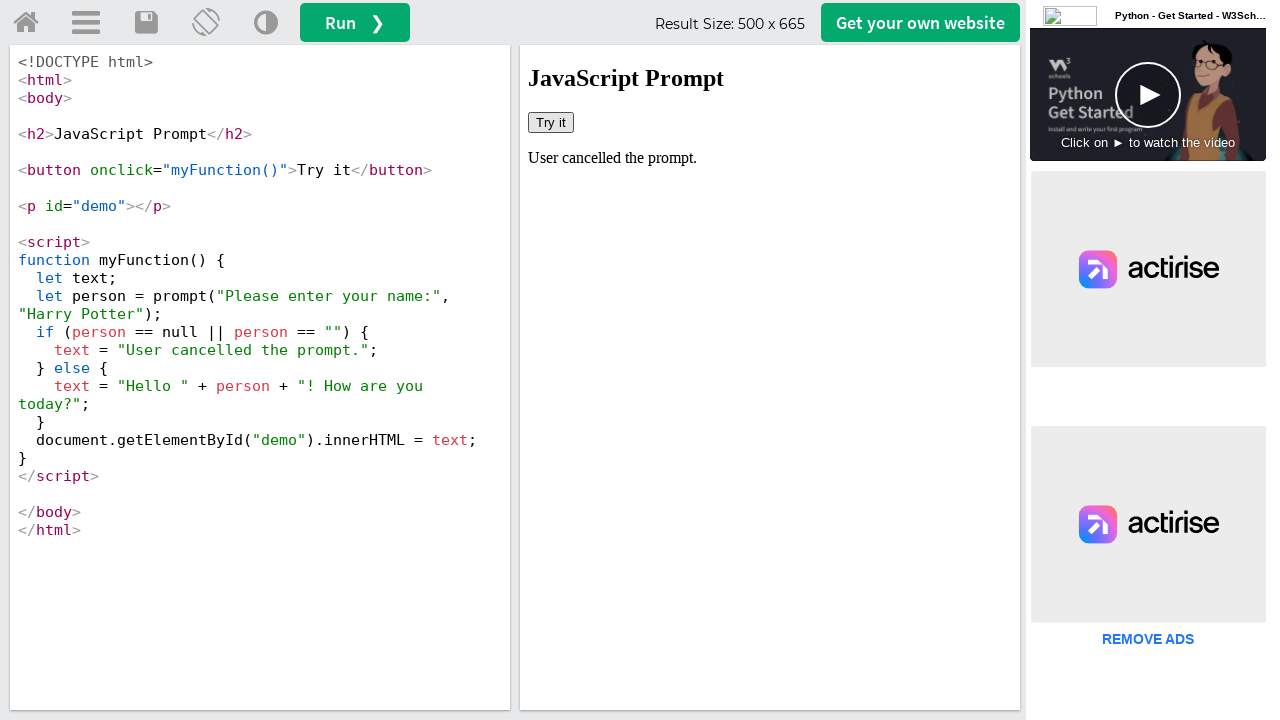

Set up dialog handler to accept prompt with 'Jonathan'
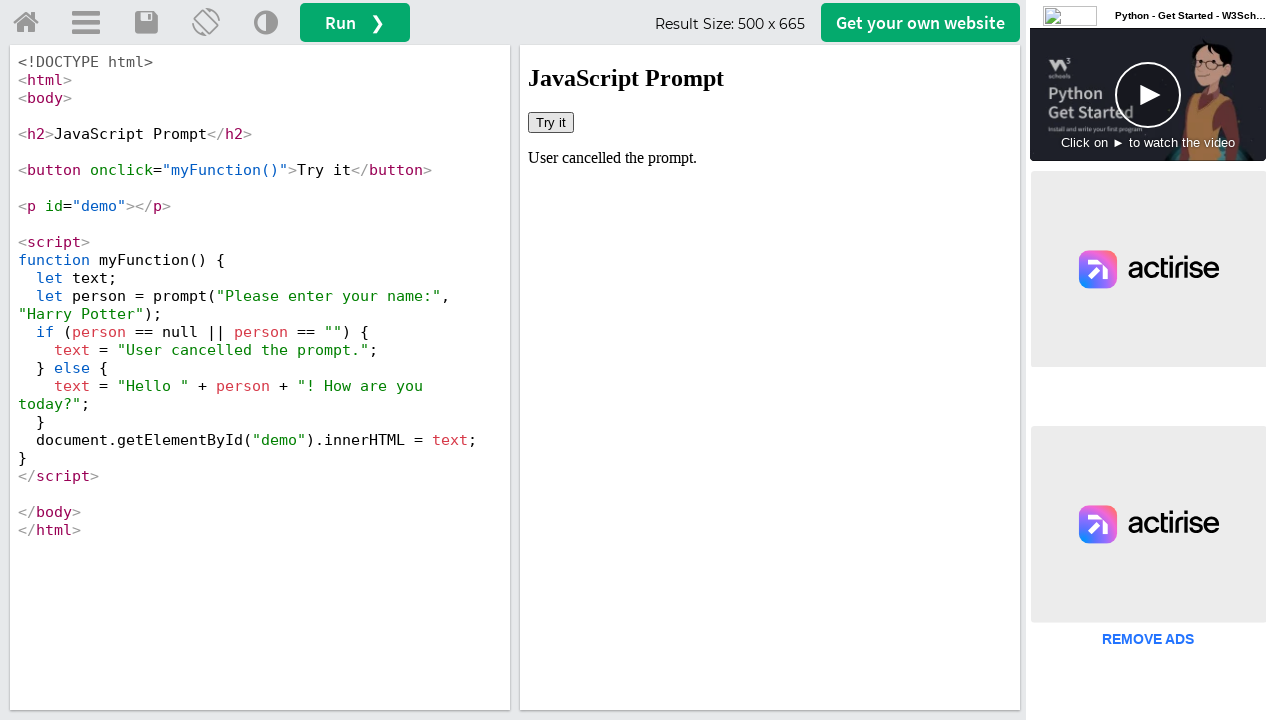

Waited 2 seconds for dialog processing and result update
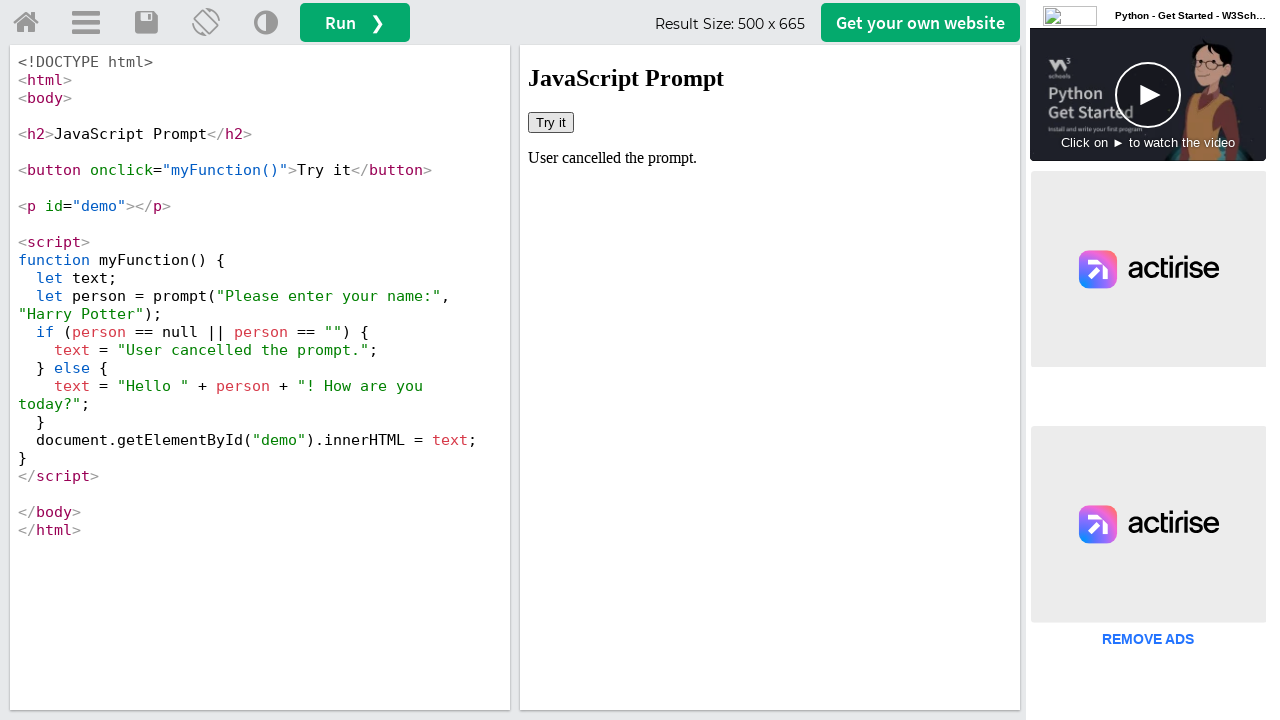

Located result element with ID 'demo'
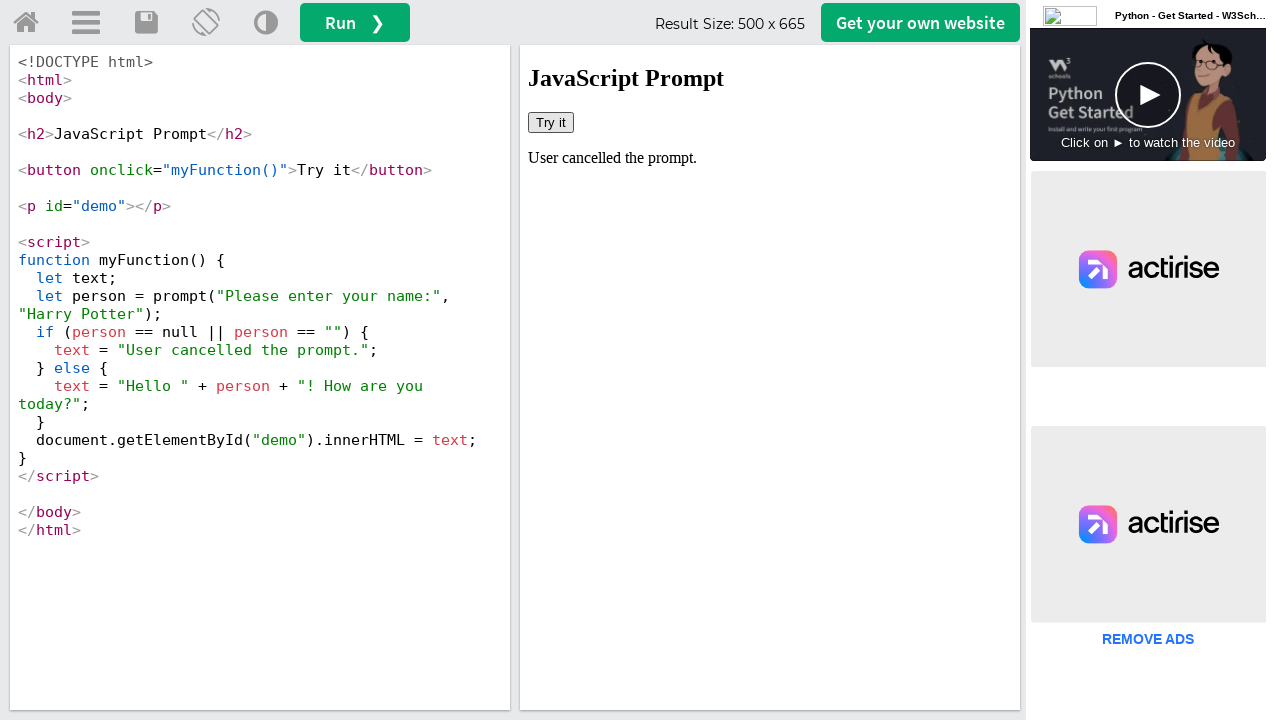

Result element is visible - prompt dialog handling completed successfully
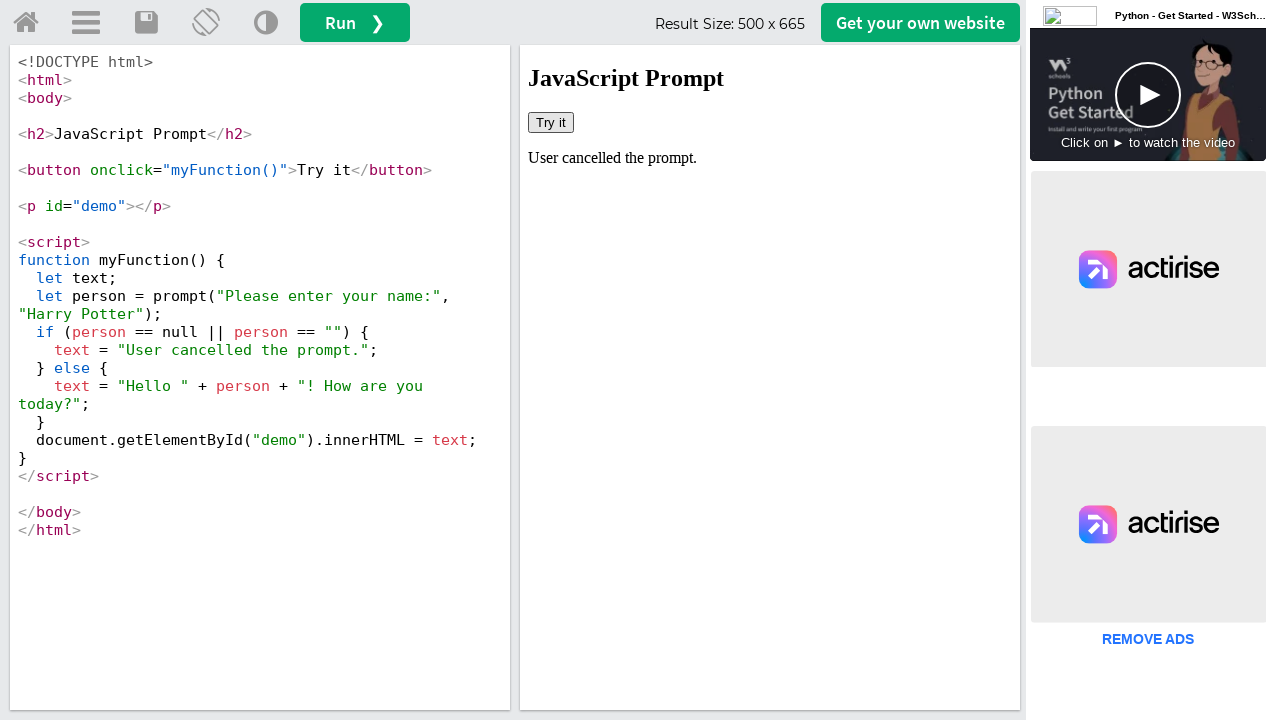

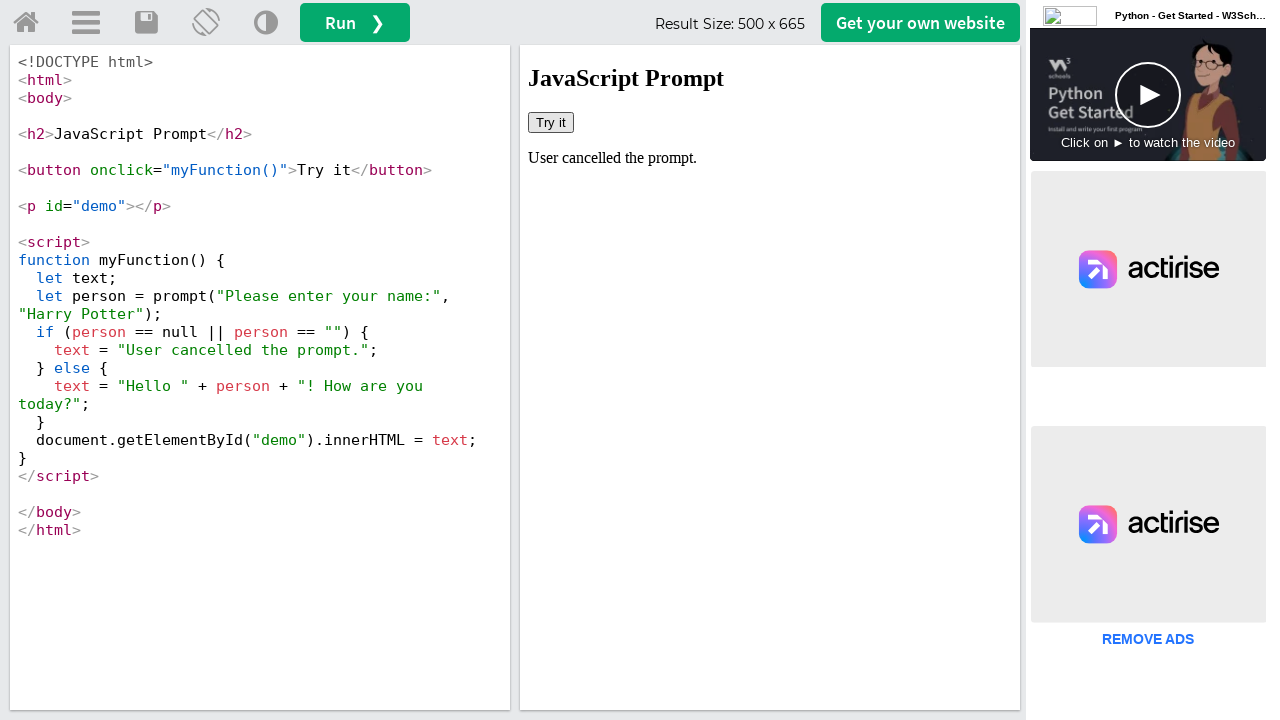